Tests an e-commerce site's search functionality, product filtering, and add to cart features by searching for products containing "ca" and interacting with the results

Starting URL: https://rahulshettyacademy.com/seleniumPractise/#/

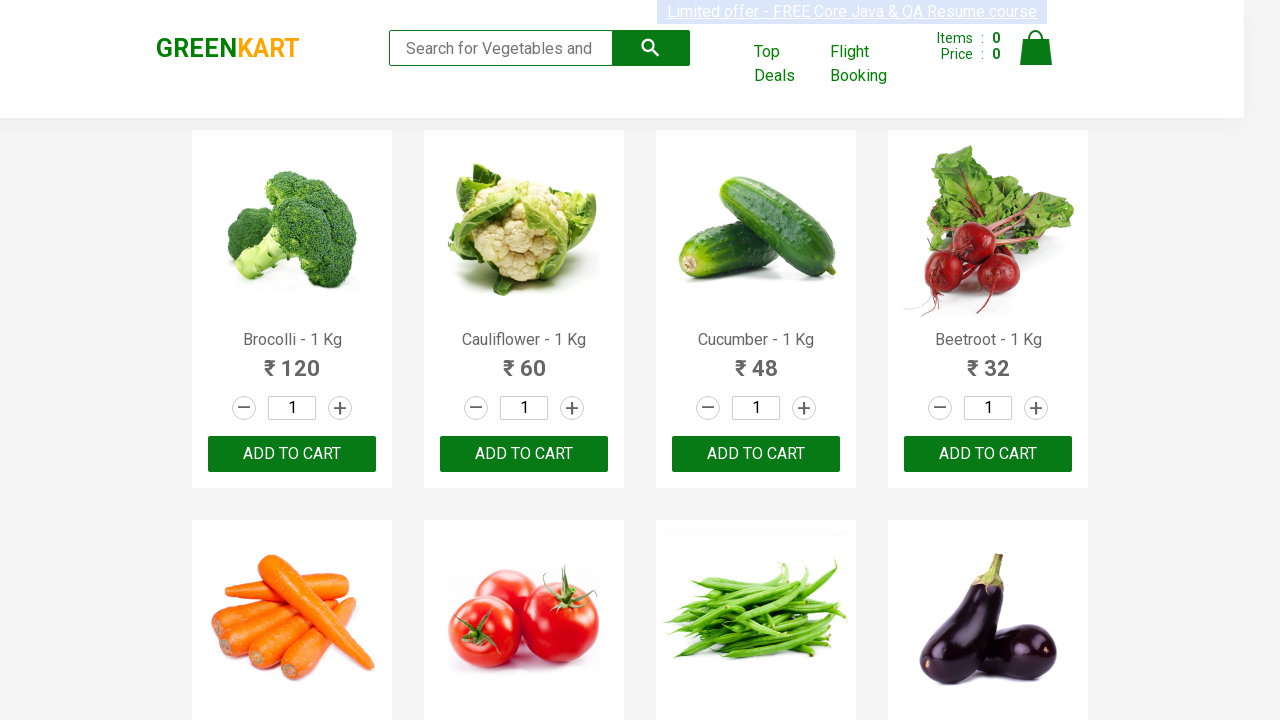

Filled search field with 'ca' to search for products on .search-keyword
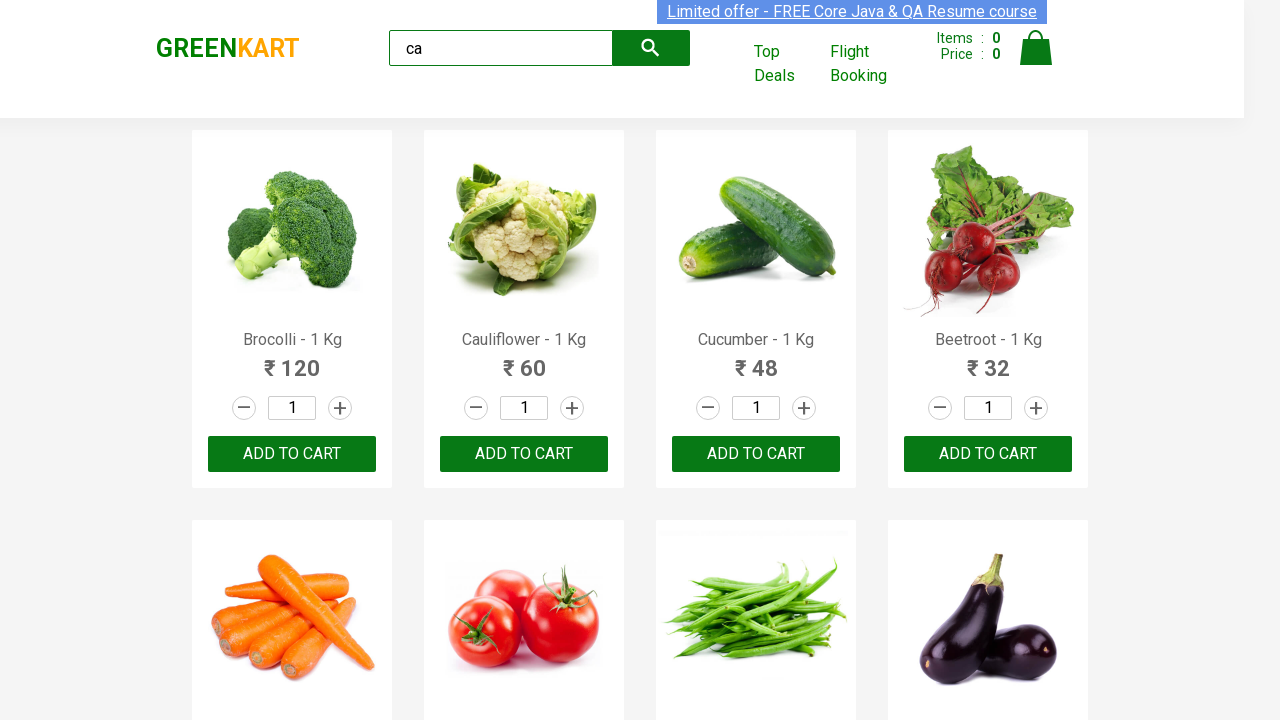

Waited for products to filter based on search query
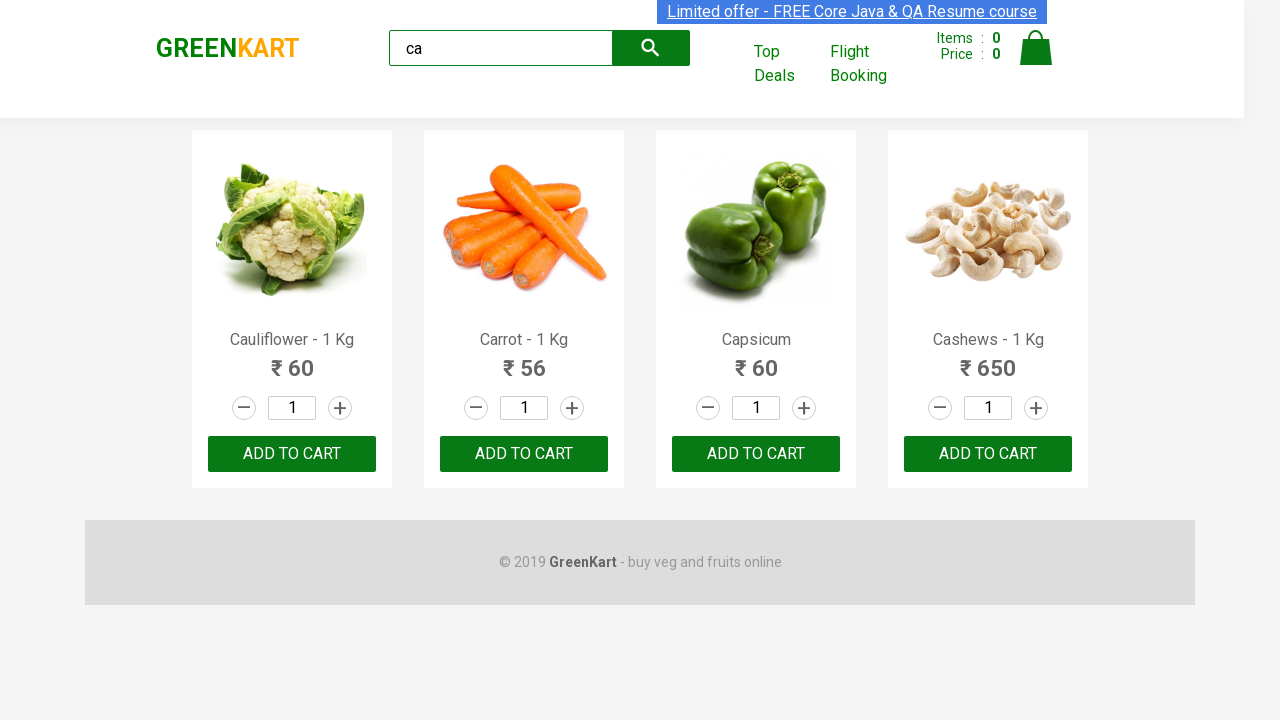

Clicked 'ADD TO CART' button for the third visible product at (756, 454) on .products .product >> nth=2 >> button:has-text("ADD TO CART")
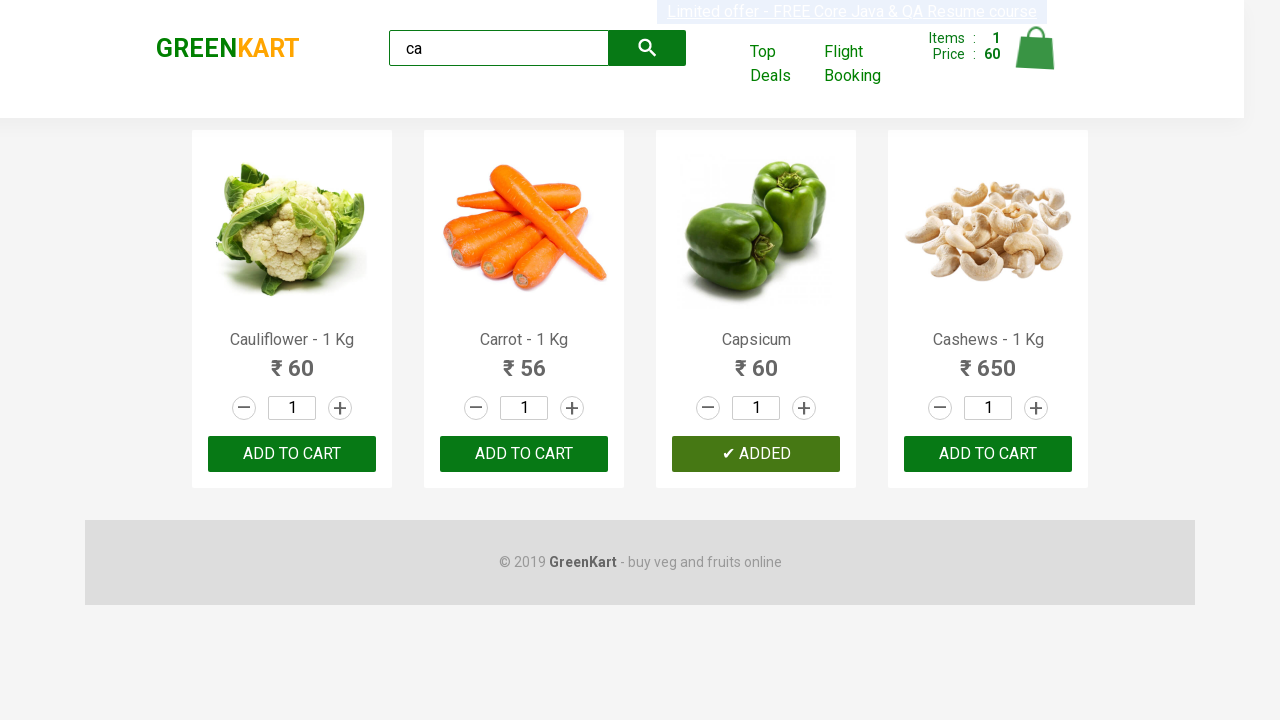

Clicked increment button to increase product quantity at (1036, 408) on :nth-child(4) > .stepper-input > .increment
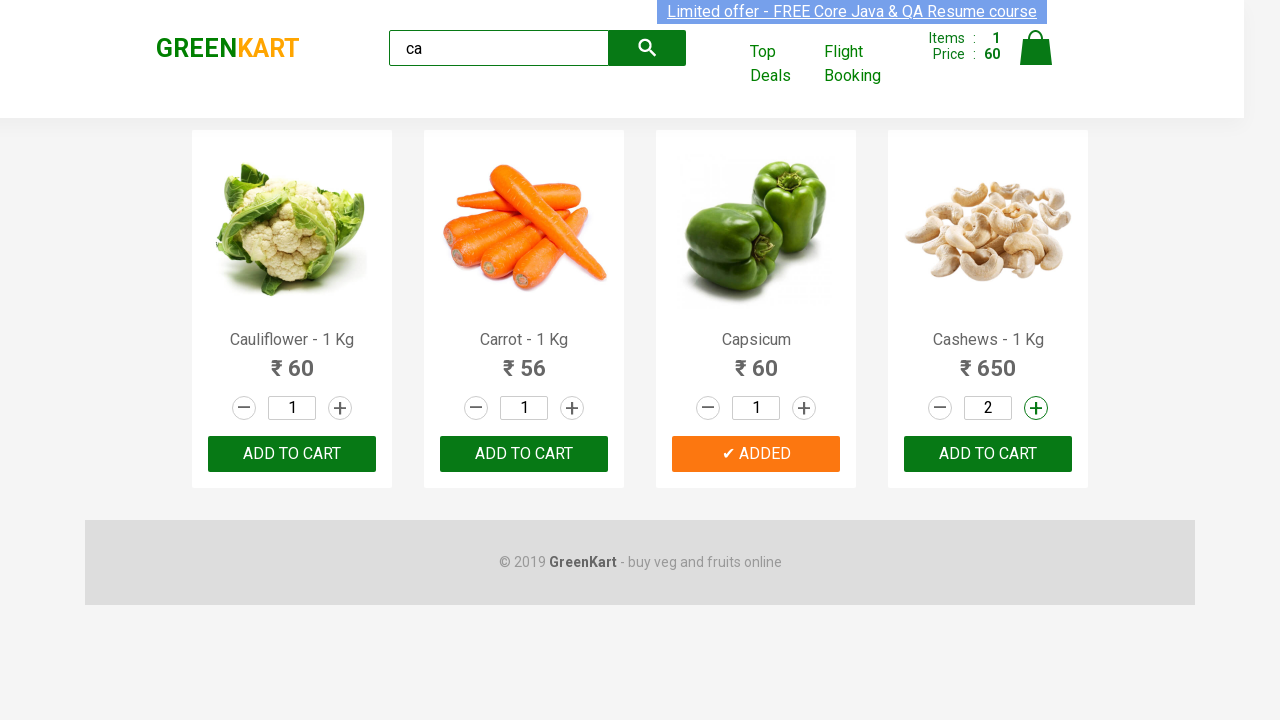

Retrieved product name: 'Cauliflower - 1 Kg'
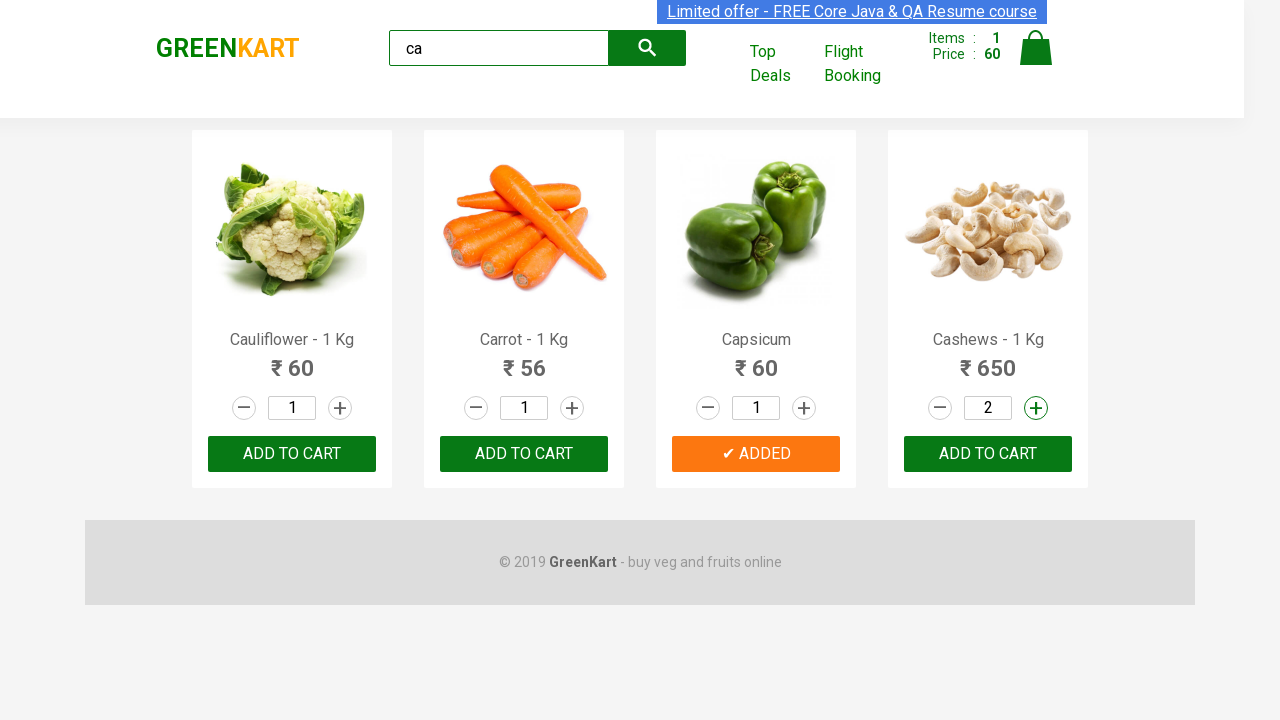

Retrieved product name: 'Carrot - 1 Kg'
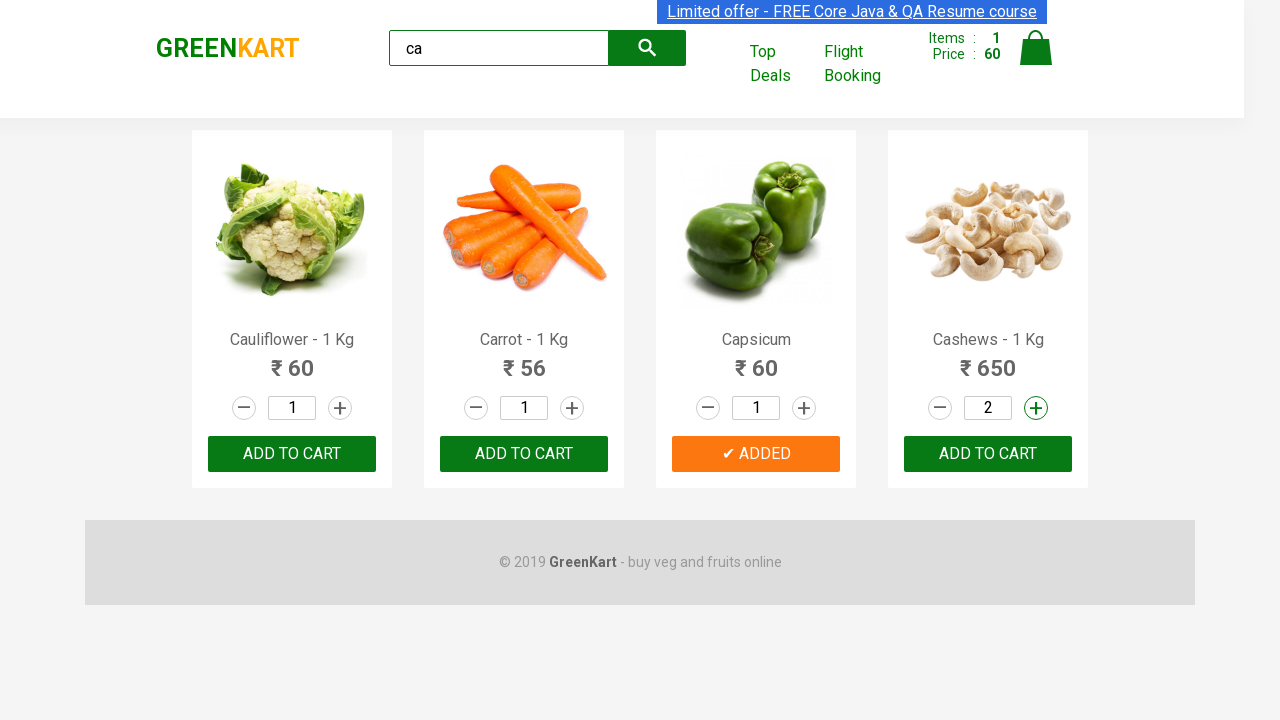

Retrieved product name: 'Capsicum'
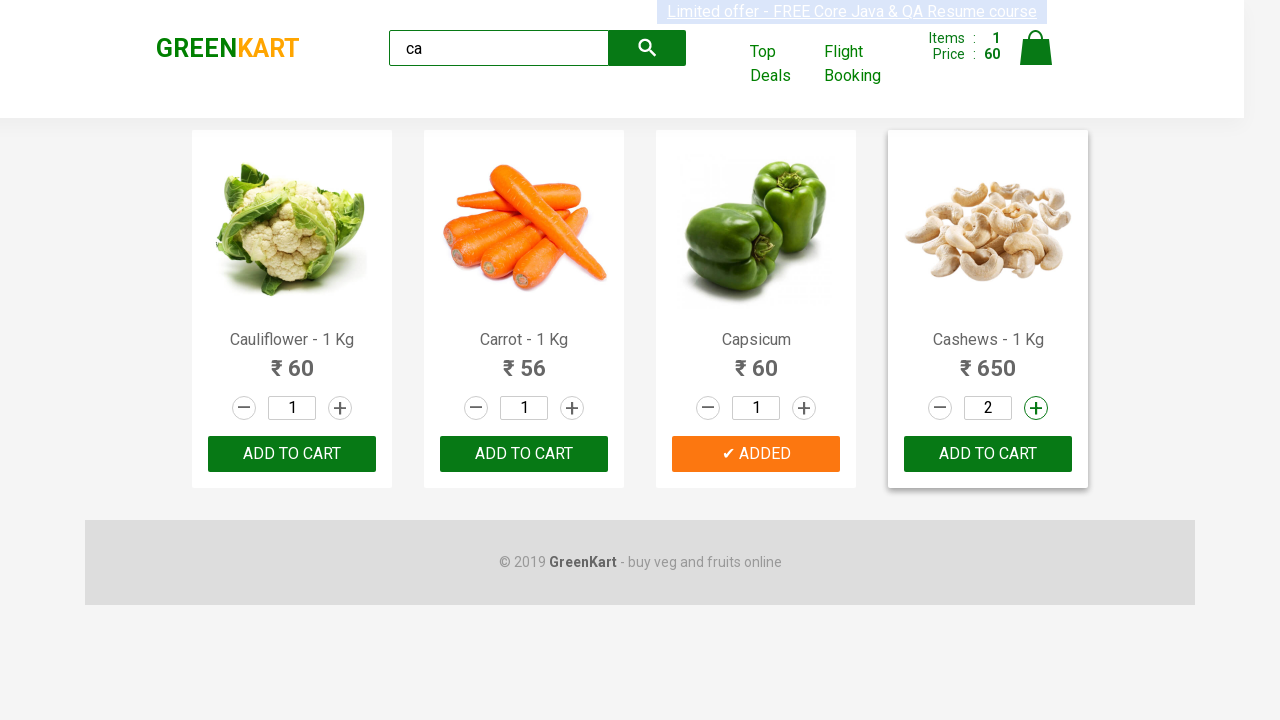

Retrieved product name: 'Cashews - 1 Kg'
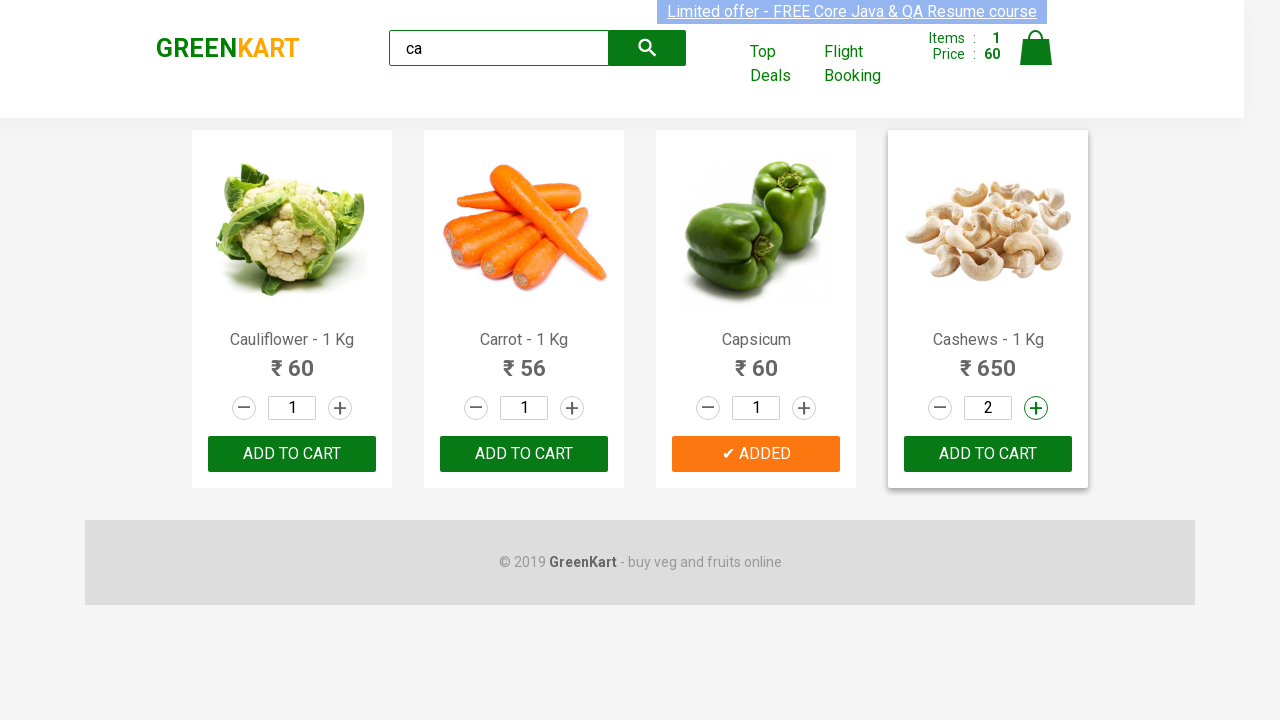

Found 'Cashews' product and clicked 'ADD TO CART' button at (988, 454) on .products .product >> nth=3 >> button
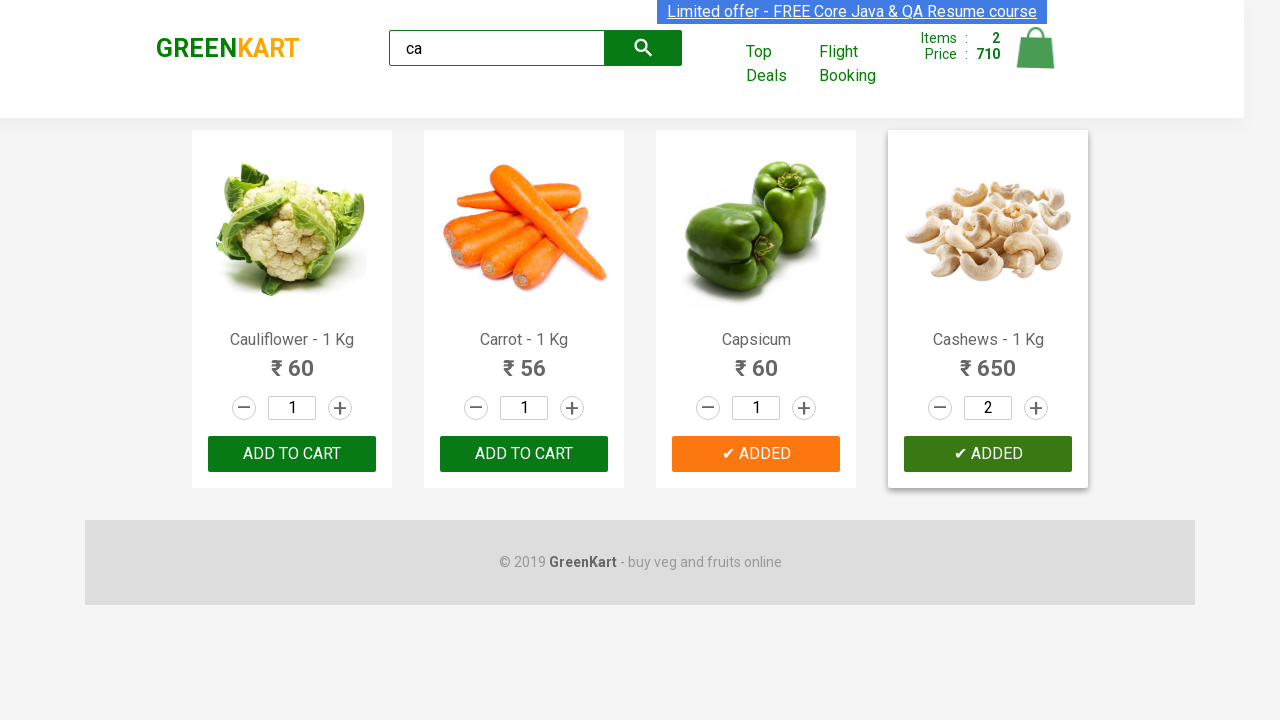

Verified that brand text equals 'GREENKART'
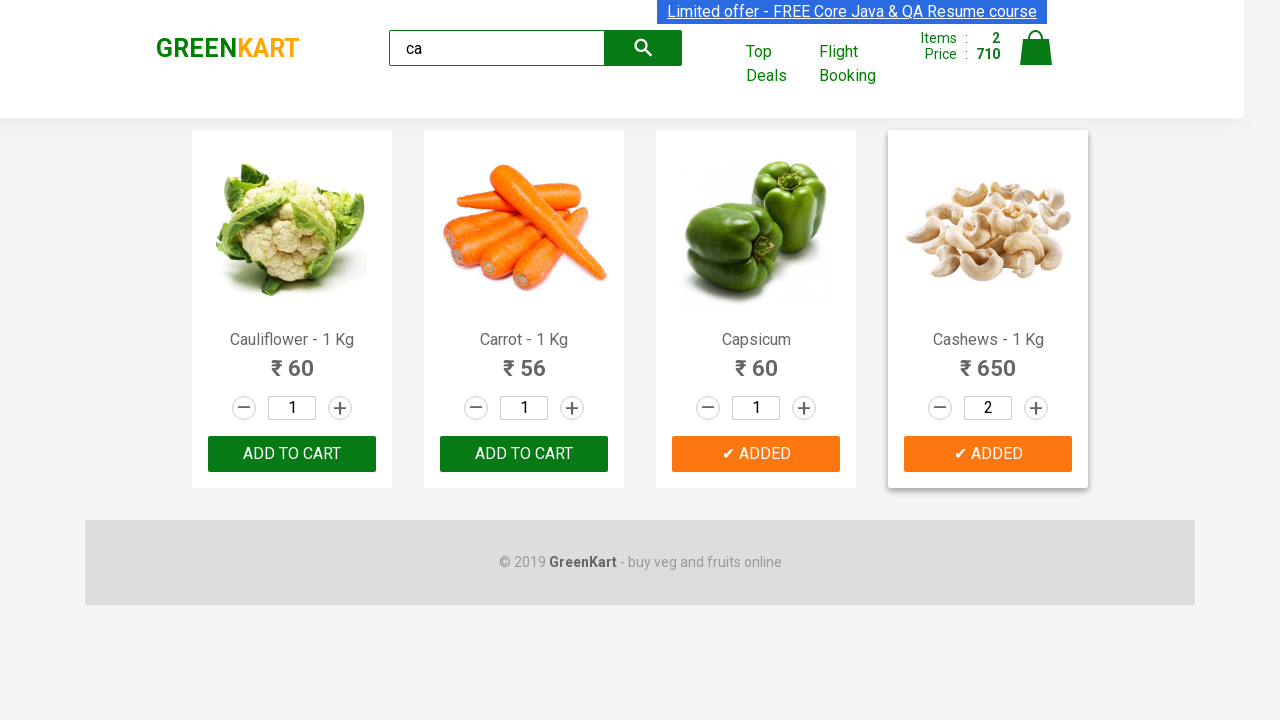

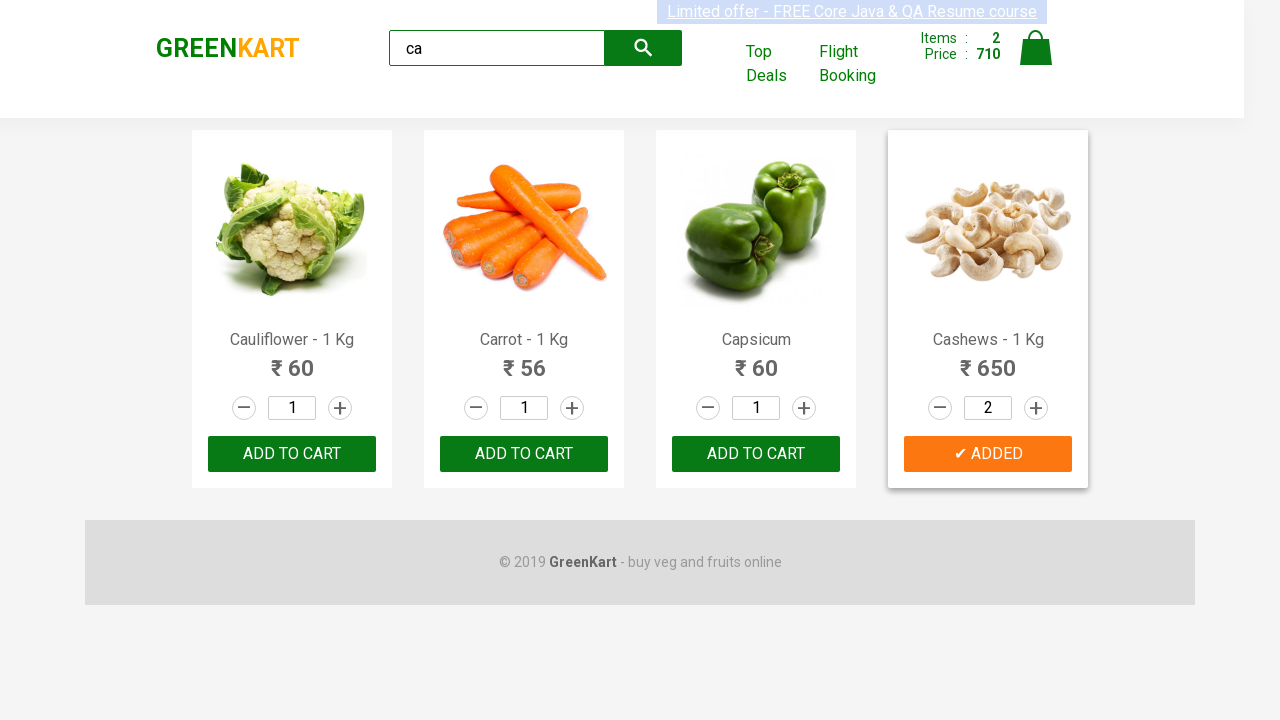